Tests that the main page title element is visible and contains the expected text about Thai cosmetics

Starting URL: https://kupithai.ru/

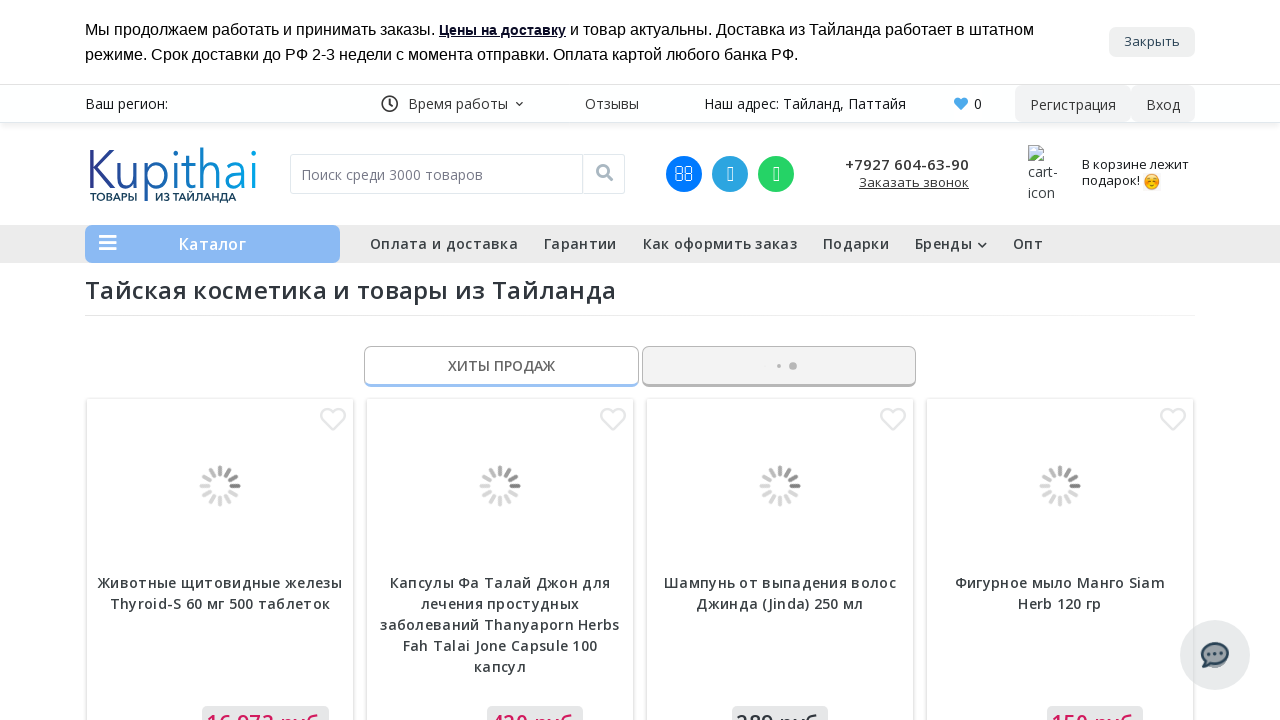

Waited for main shop title element to become visible
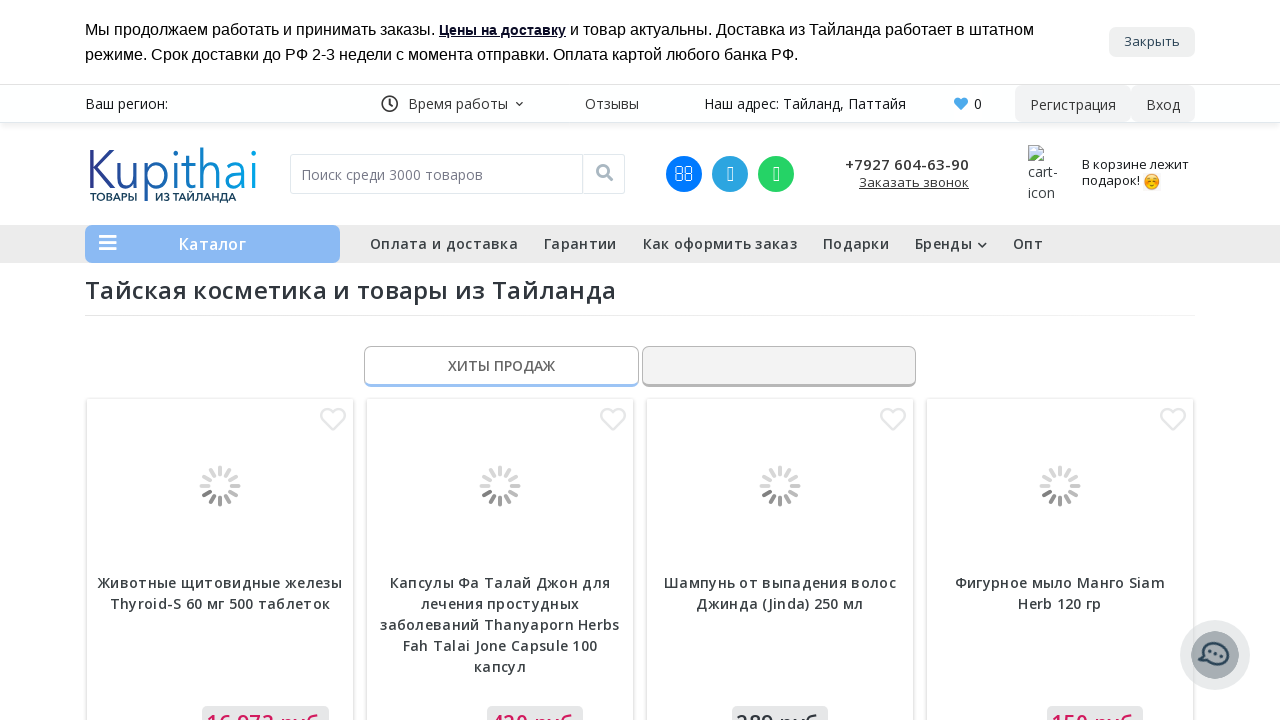

Located main shop title element
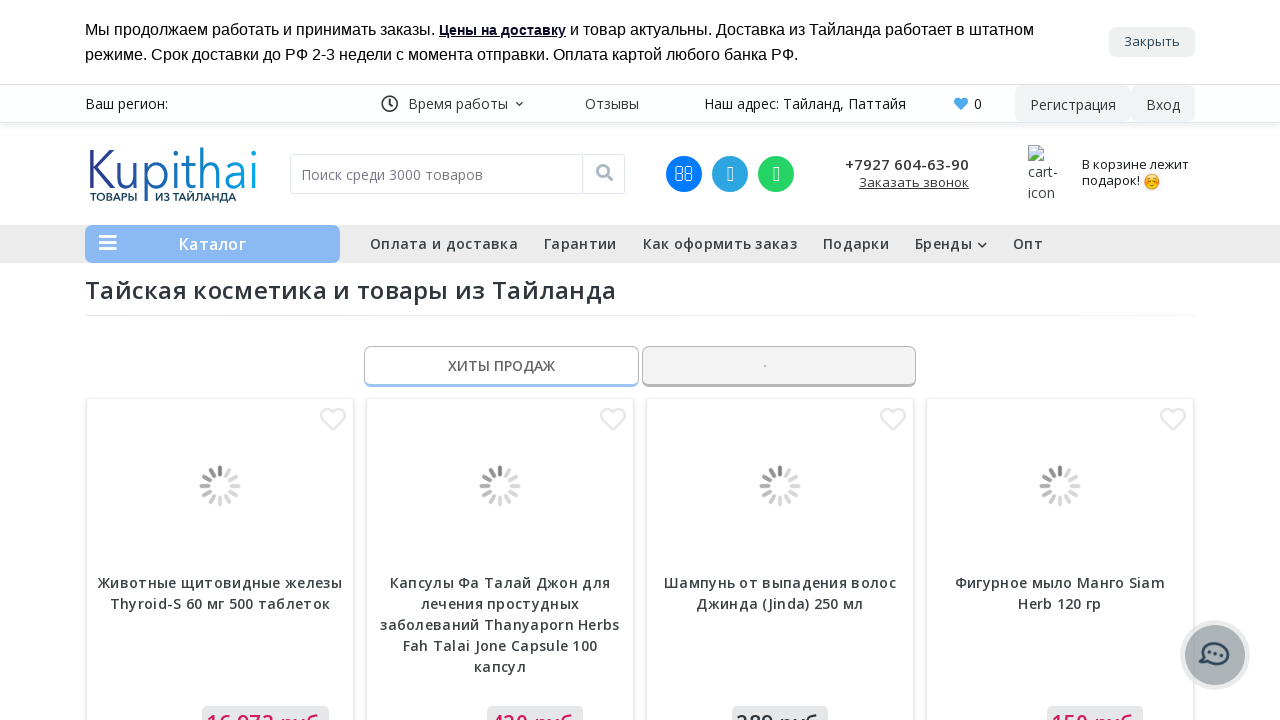

Verified title contains expected text about Thai cosmetics
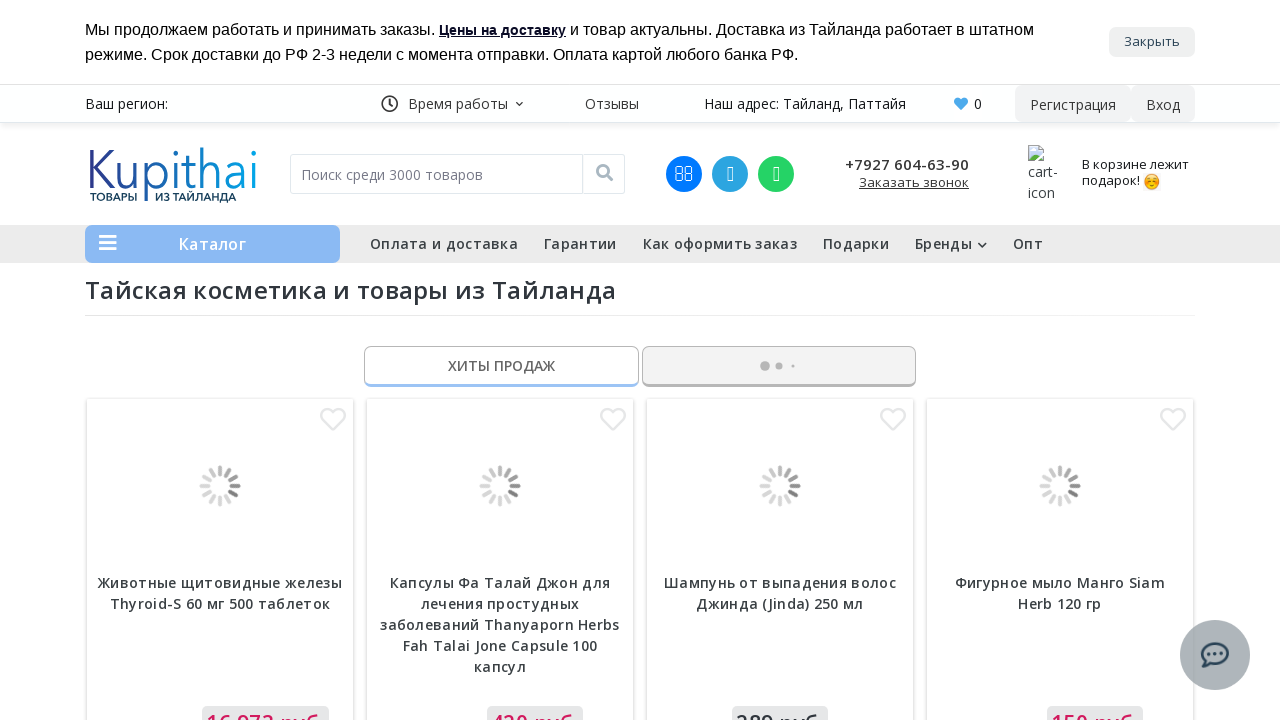

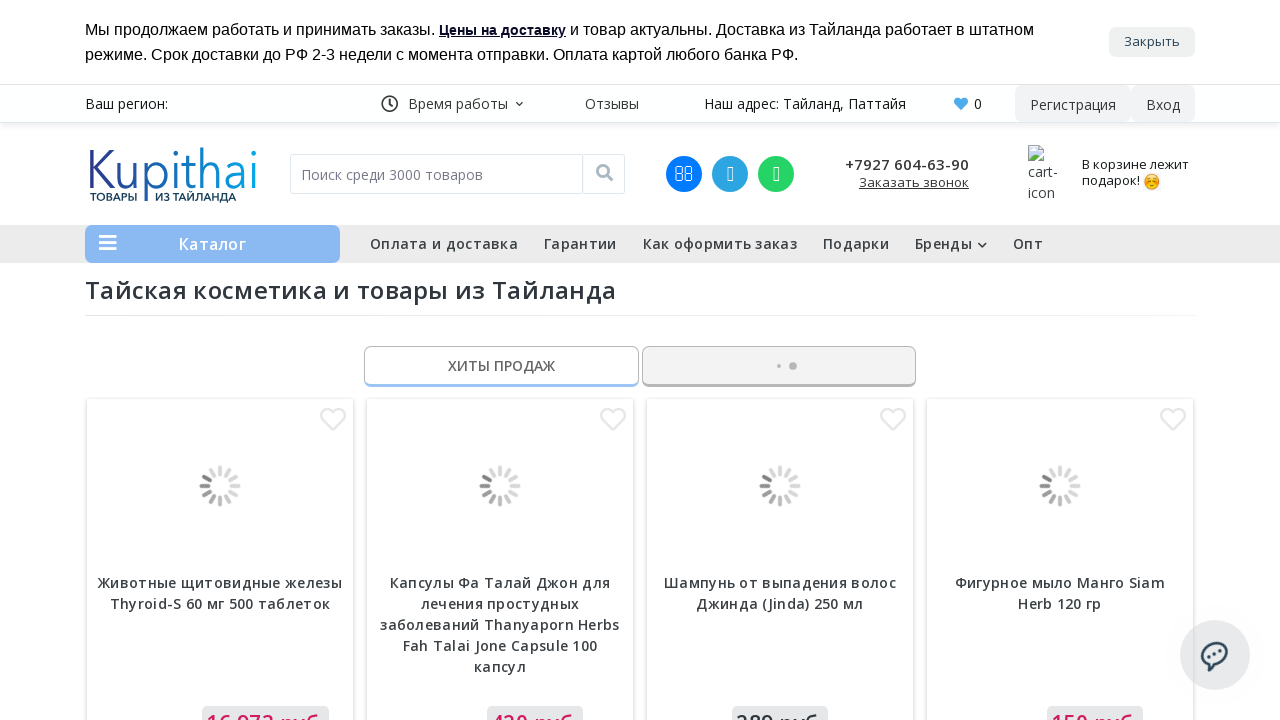